Tests form interaction by filling a text field and clicking a submit button, with visual highlighting of elements during the test

Starting URL: http://only-testing-blog.blogspot.in/2013/11/new-test.html

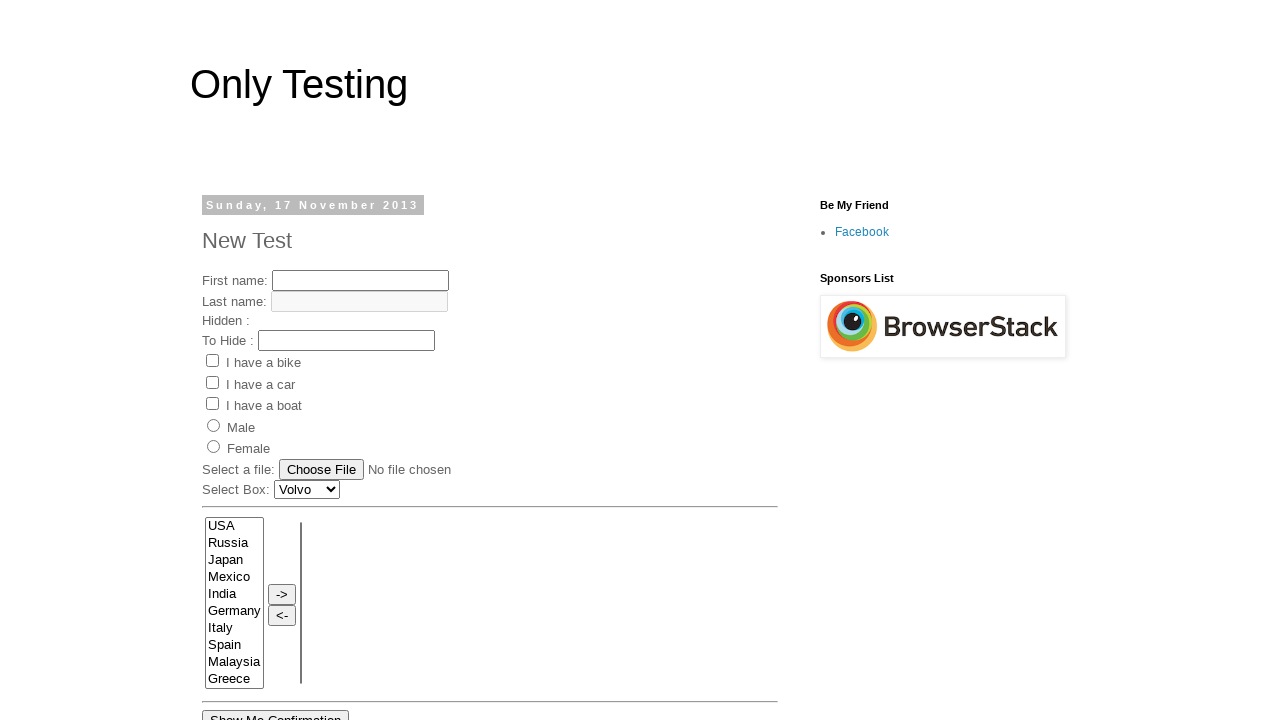

Filled first name field with 'My Name' on input[name='fname']
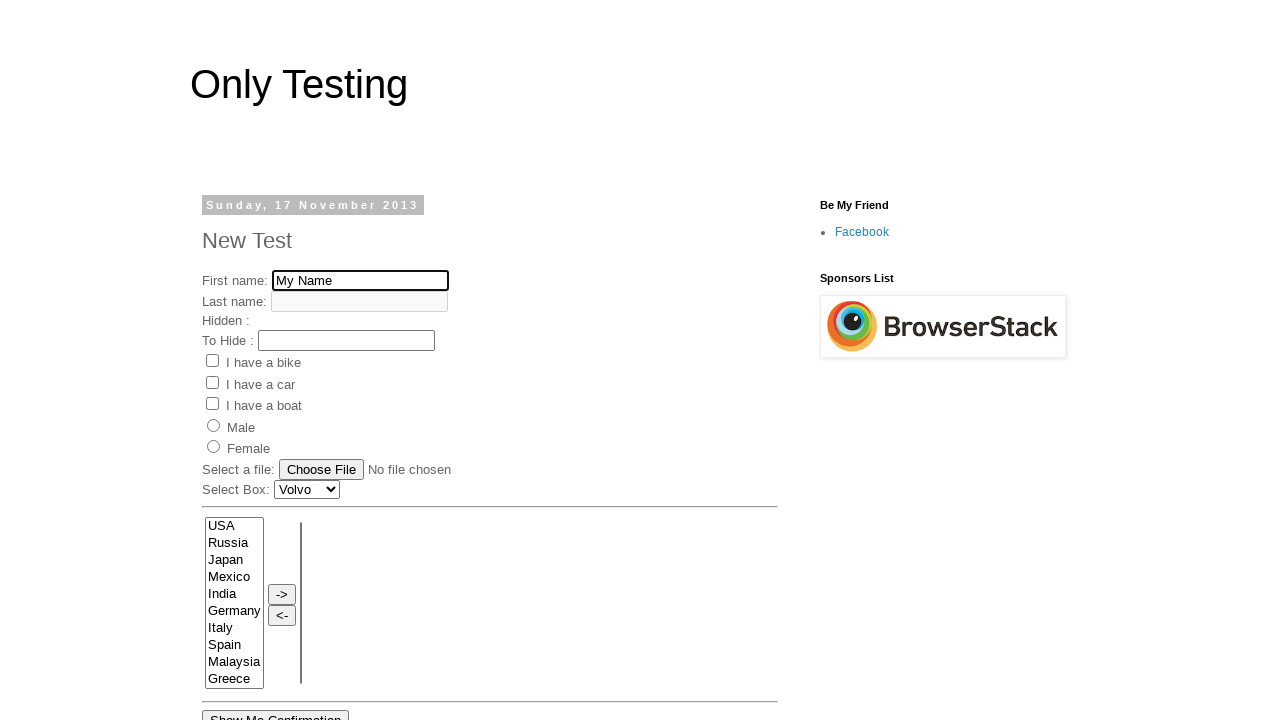

Clicked submit button at (434, 361) on #submitButton
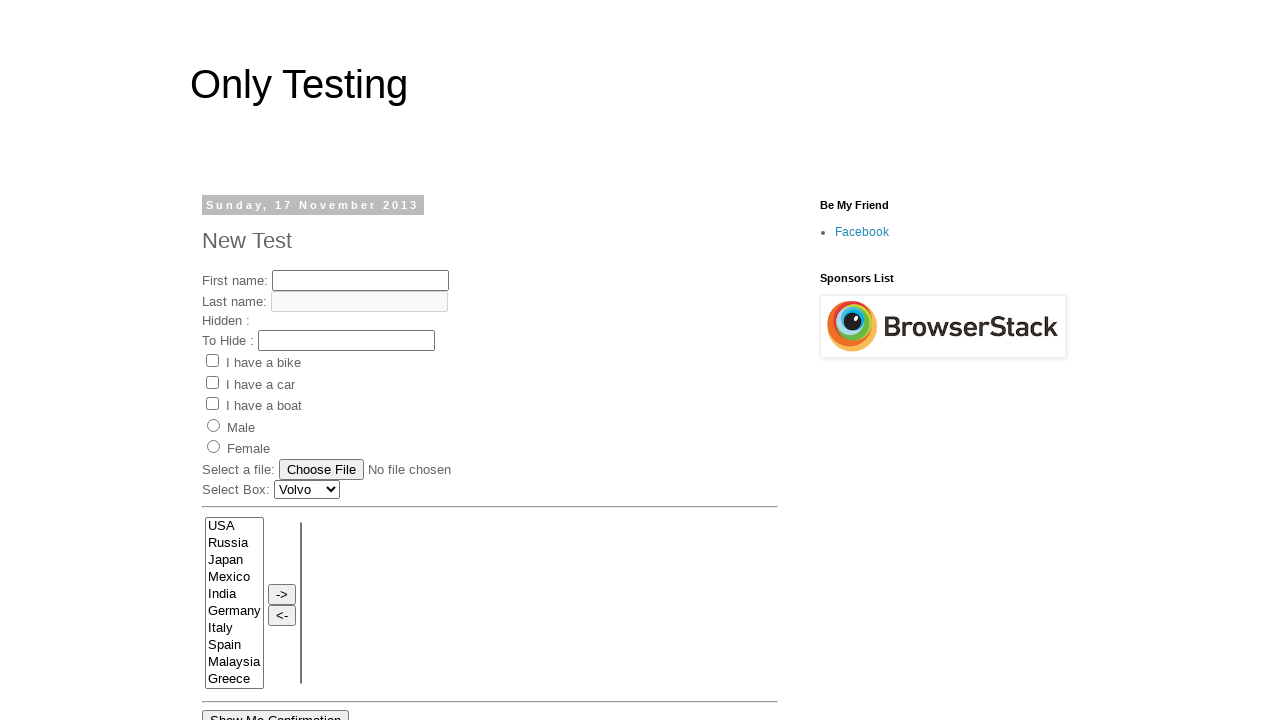

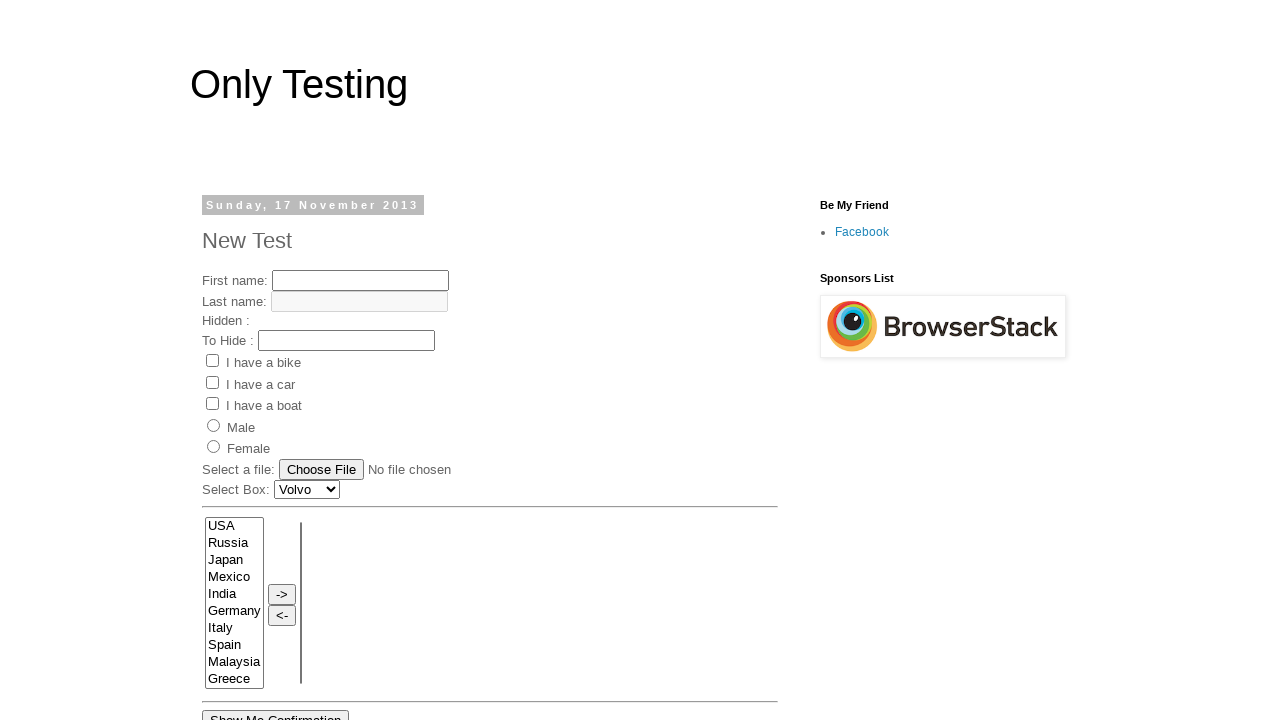